Tests the coordinate lookup functionality by entering an address (postal code, municipality, province) and clicking the button to obtain GPS coordinates

Starting URL: https://www.coordenadas-gps.com/

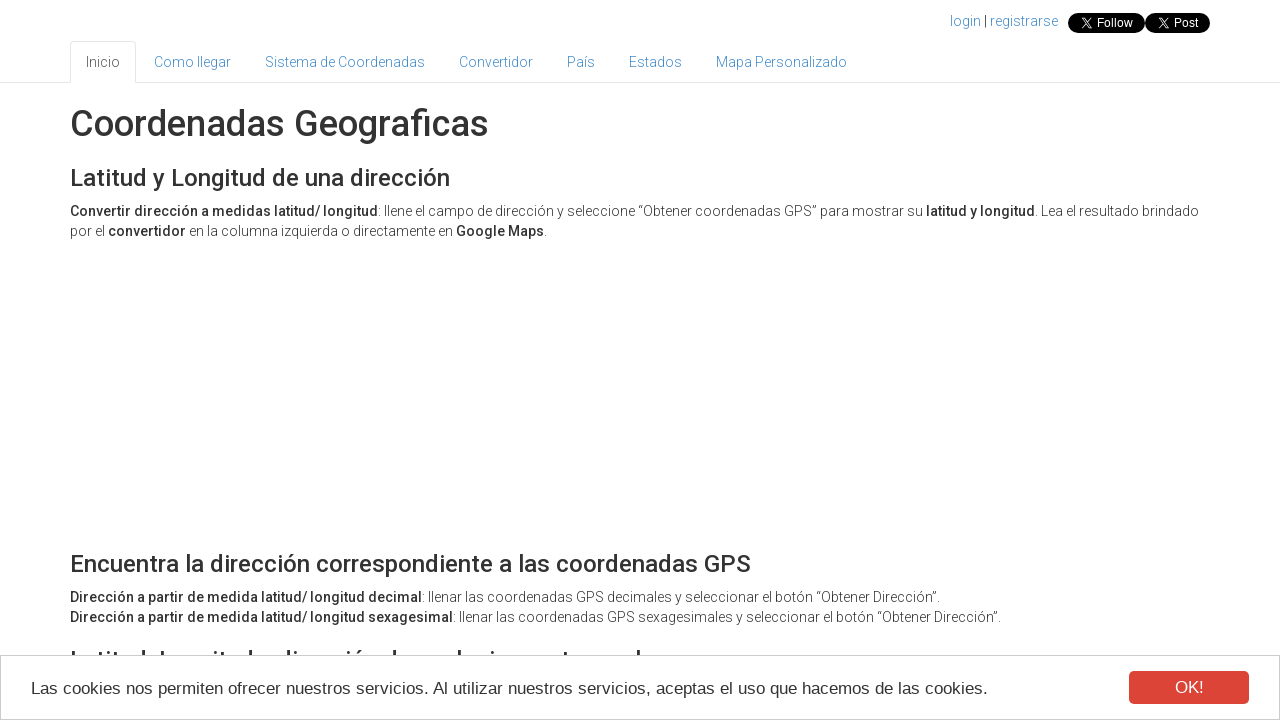

Filled address field with postal code, municipality, and province: '28001 Madrid Madrid' on #address
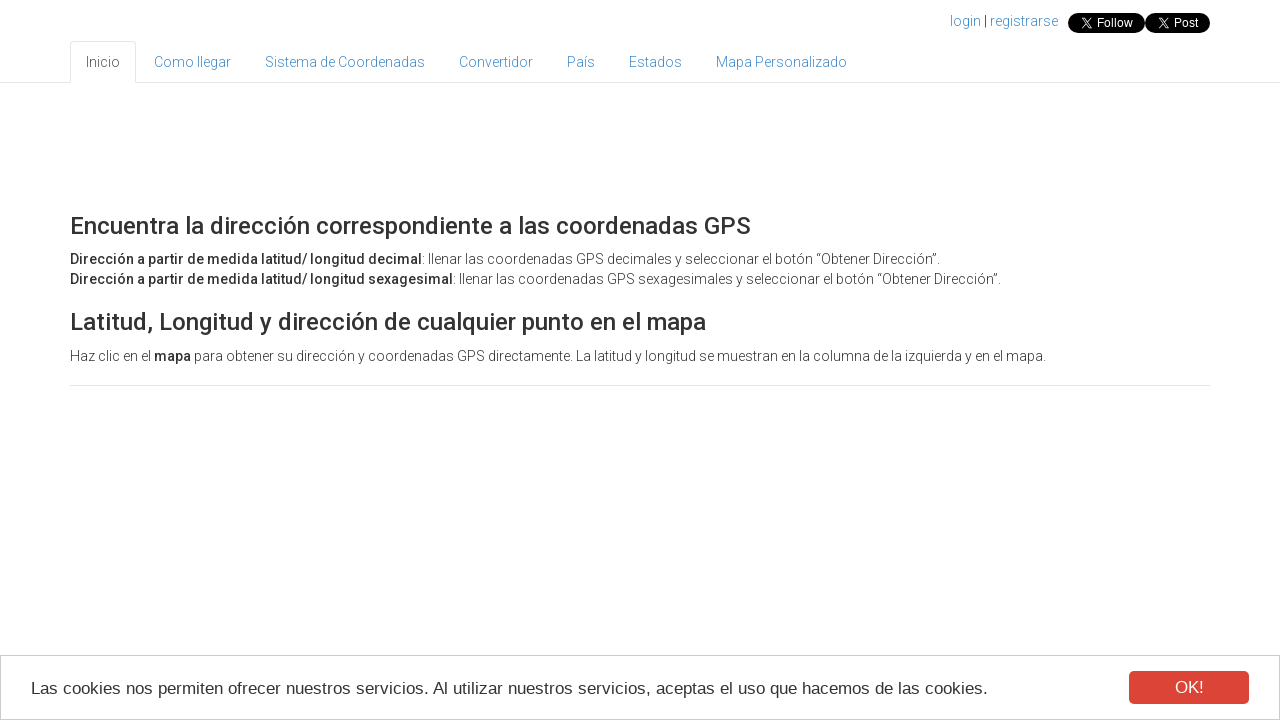

Clicked button to obtain GPS coordinates at (266, 361) on xpath=//*[@id="wrap"]/div[2]/div[3]/div[1]/form[1]/div[2]/div/button
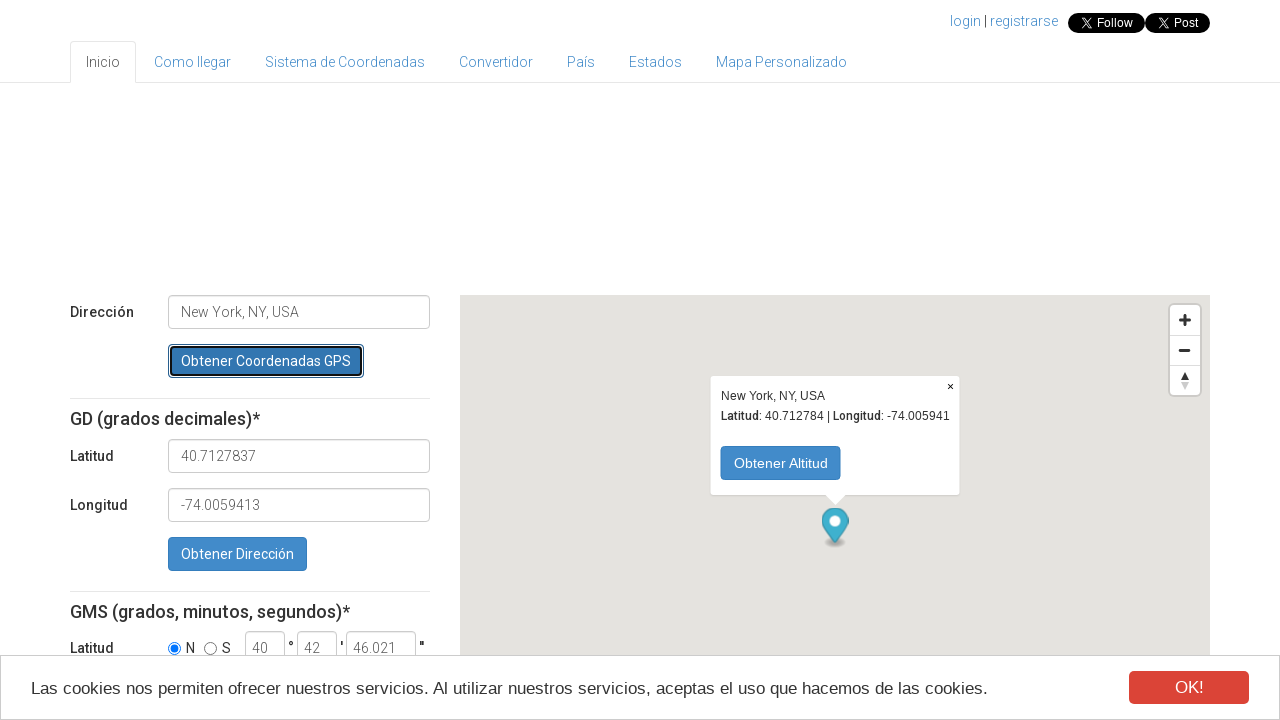

Waited 3 seconds for coordinates to be populated
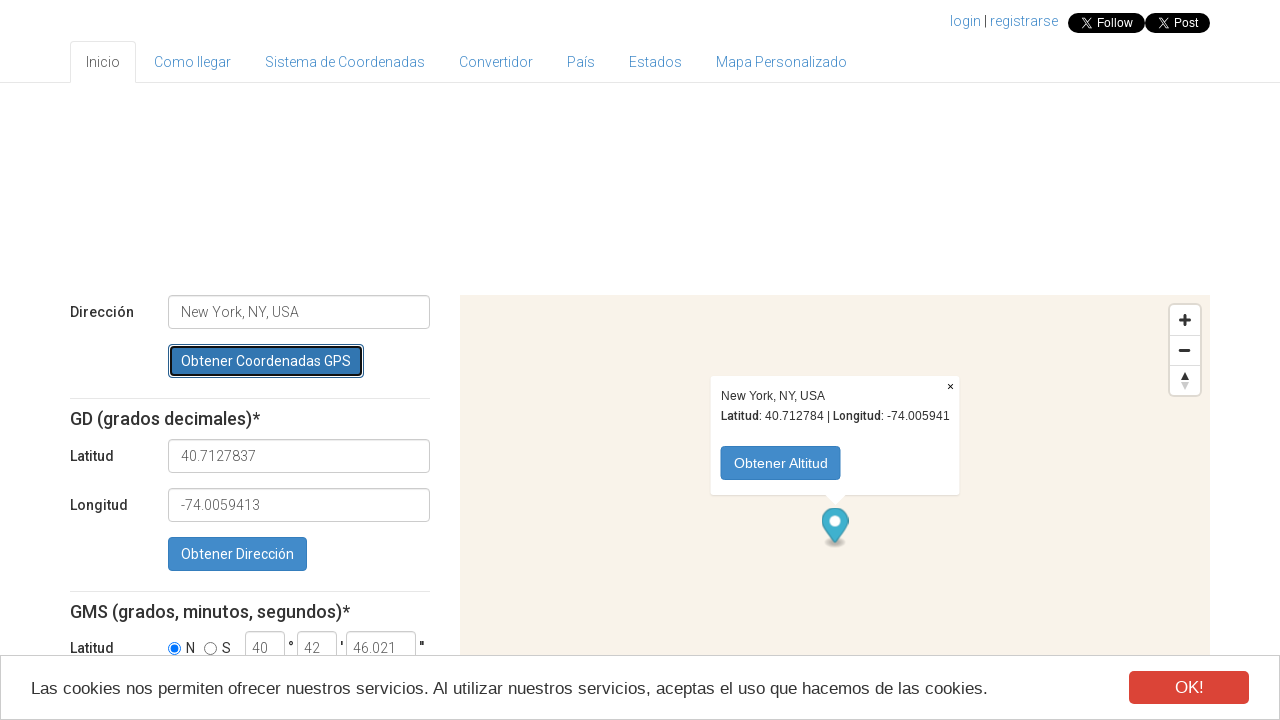

Verified latitude field is present
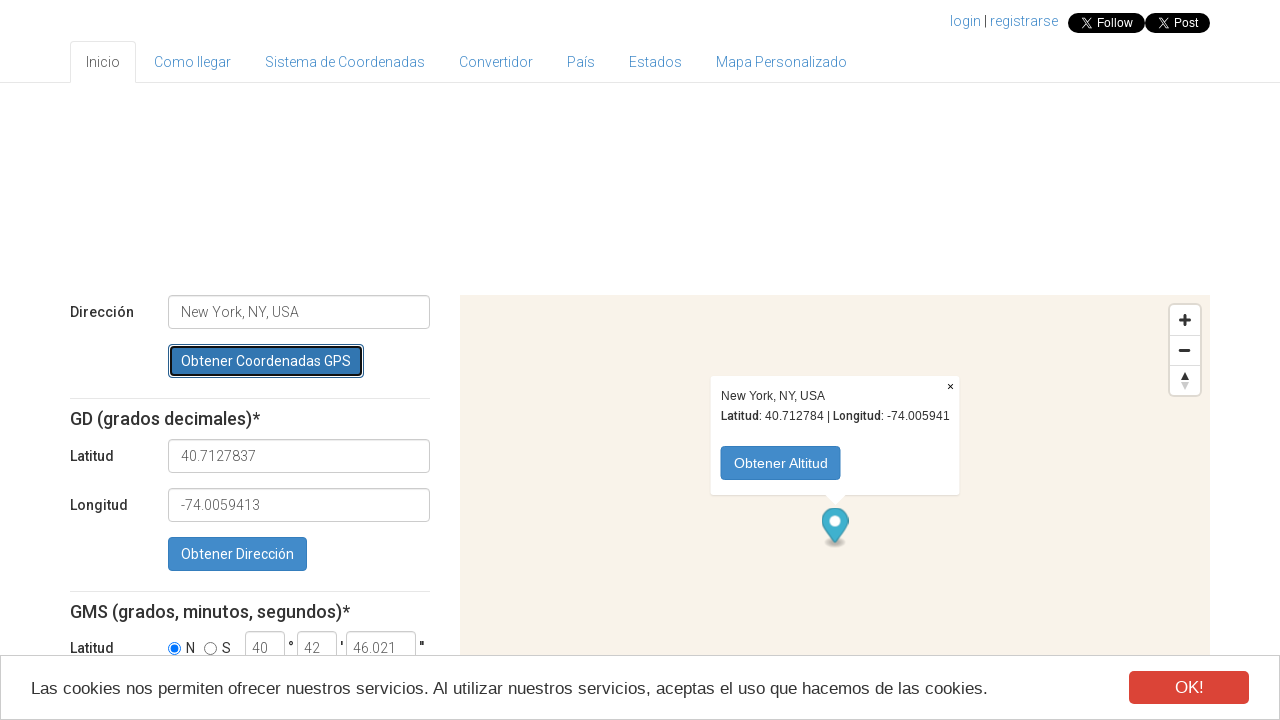

Verified longitude field is present
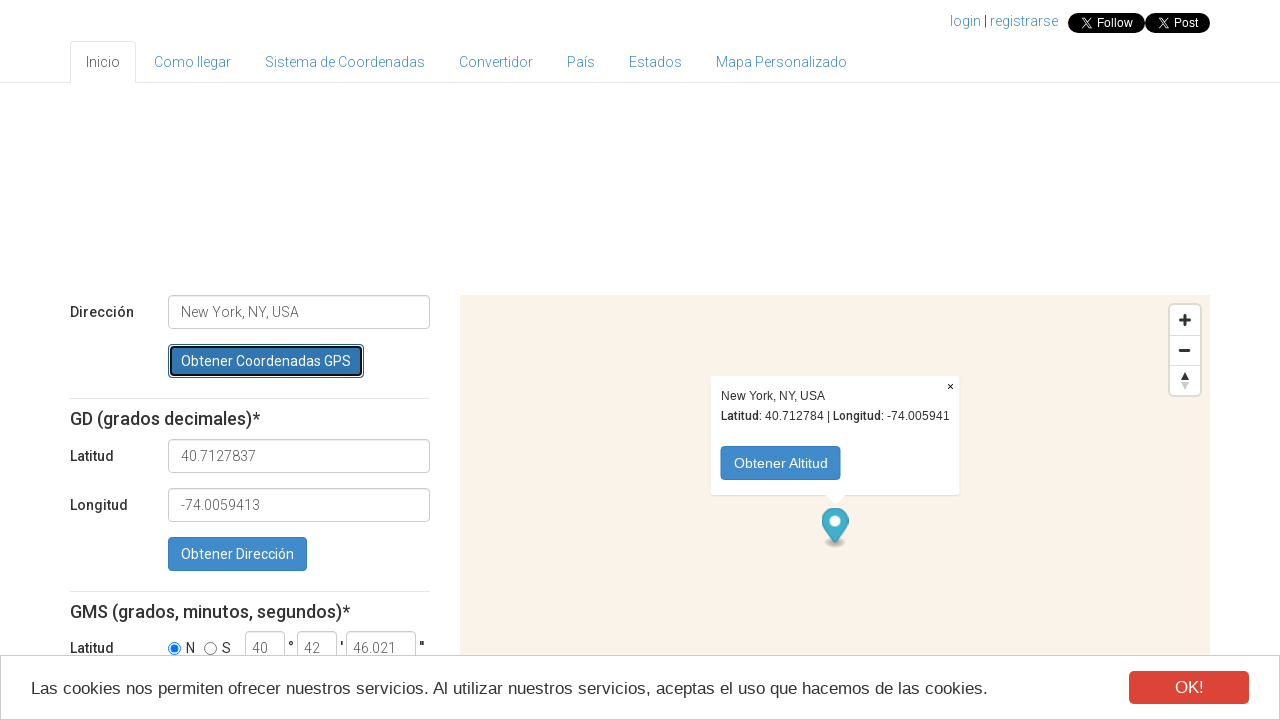

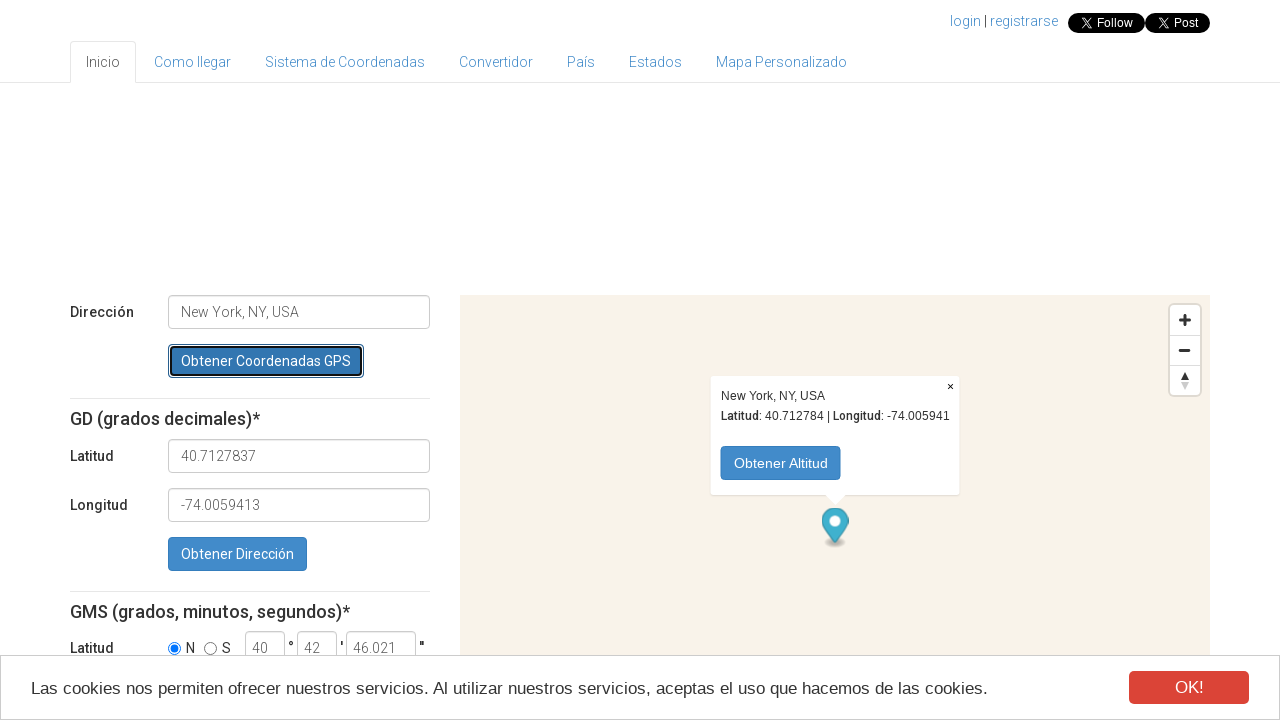